Tests dropdown selection functionality on W3Schools tryit editor by switching to iframe and selecting multiple car options from a dropdown list

Starting URL: https://www.w3schools.com/tags/tryit.asp?filename=tryhtml_select

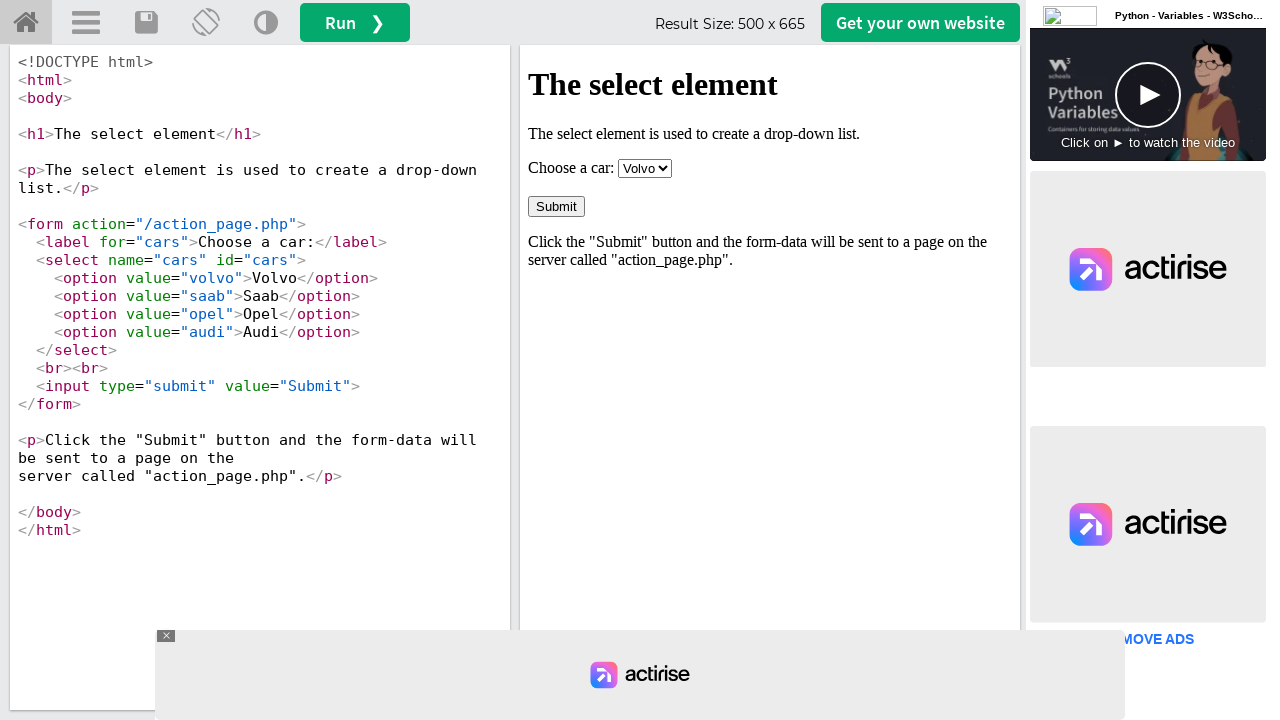

Located iframe with ID 'iframeResult' containing the select element
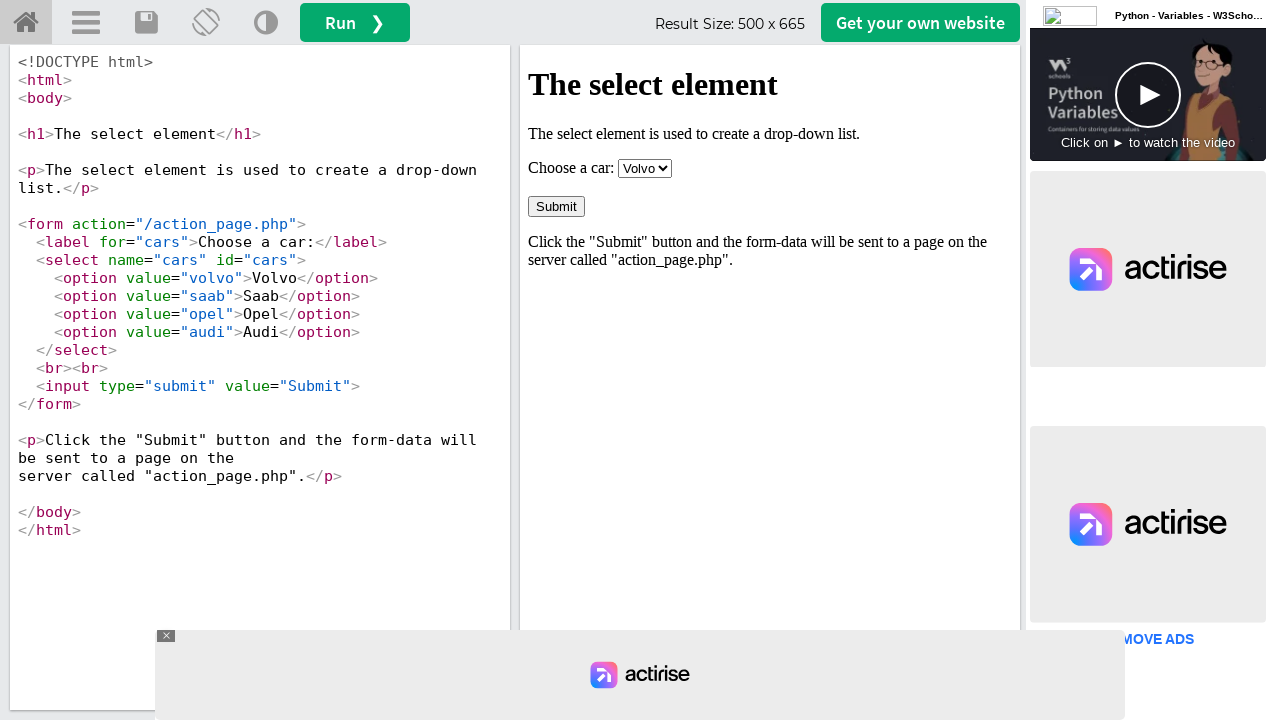

Selected 'Saab' option from the cars dropdown on iframe#iframeResult >> internal:control=enter-frame >> select[name='cars']
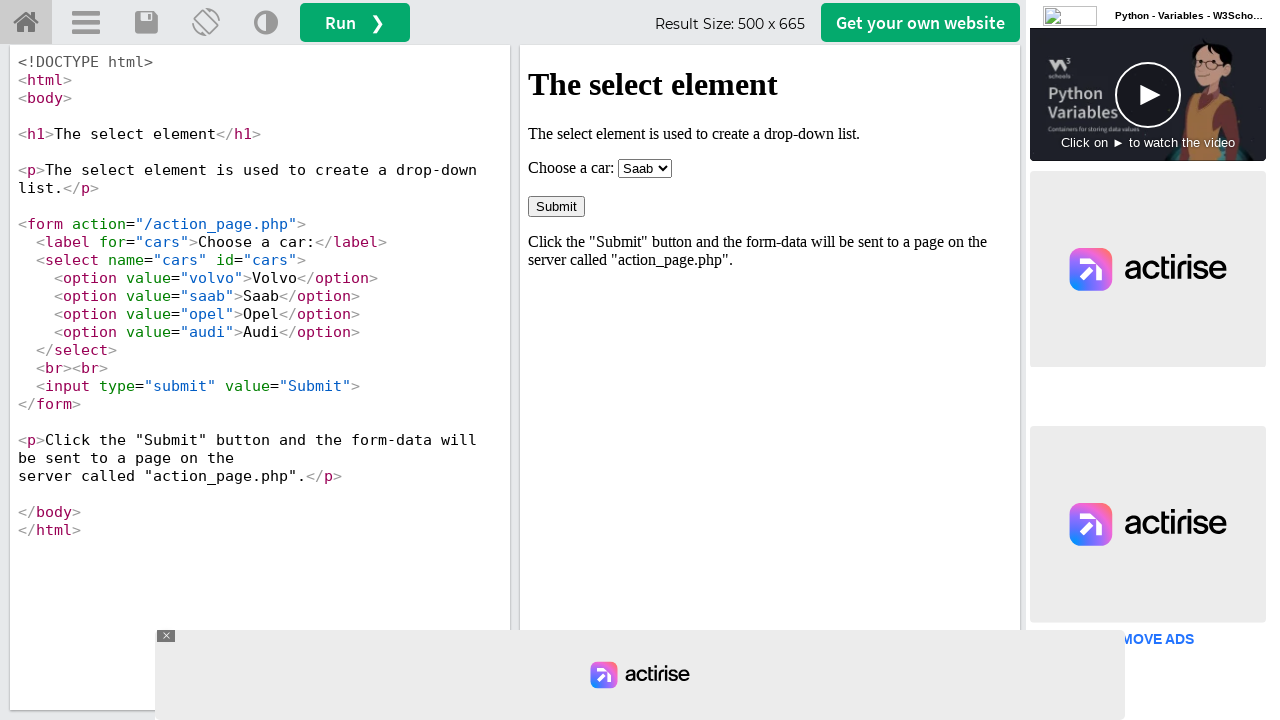

Selected 'Audi' option from the cars dropdown on iframe#iframeResult >> internal:control=enter-frame >> select[name='cars']
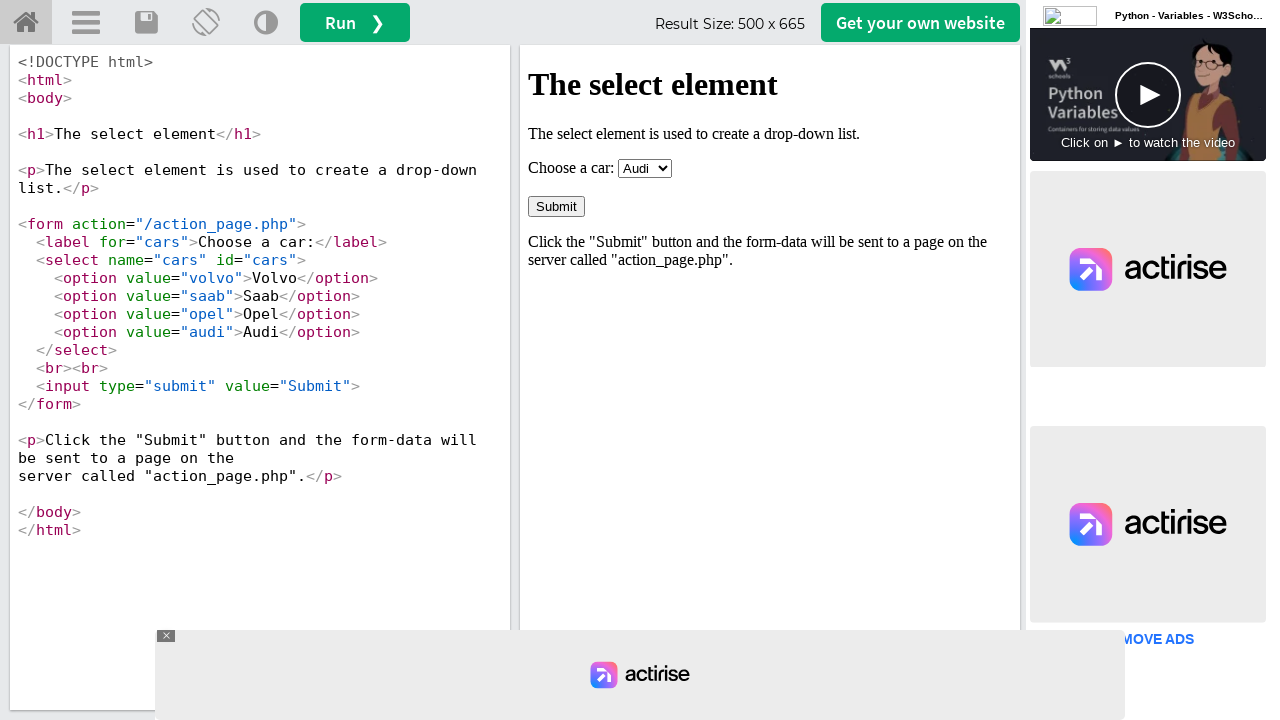

Located the cars dropdown select element for verification
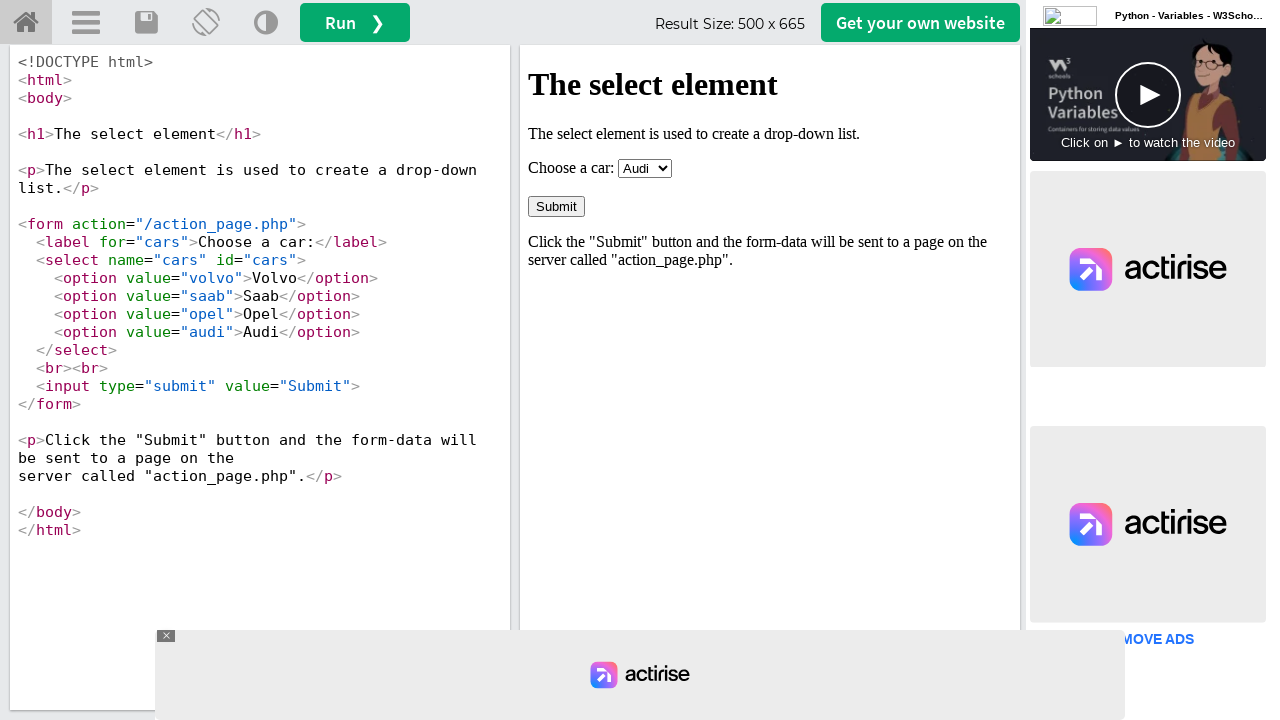

Waited 1000ms for selection to complete
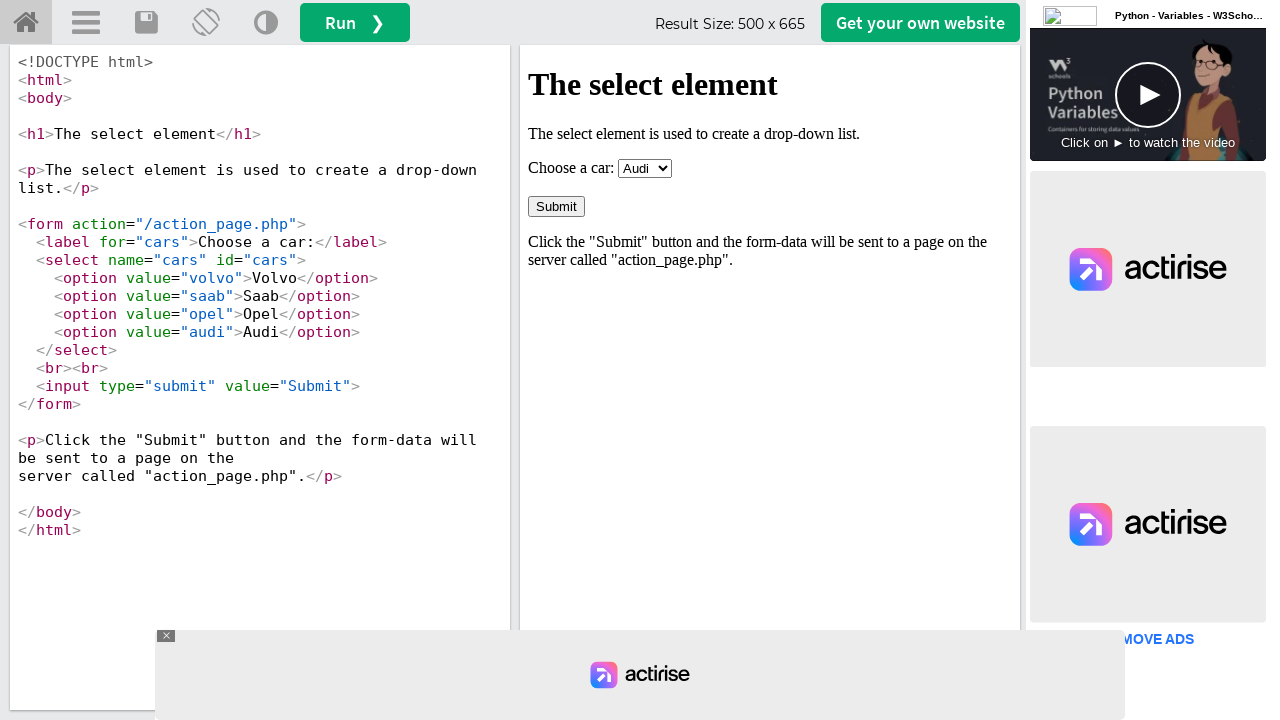

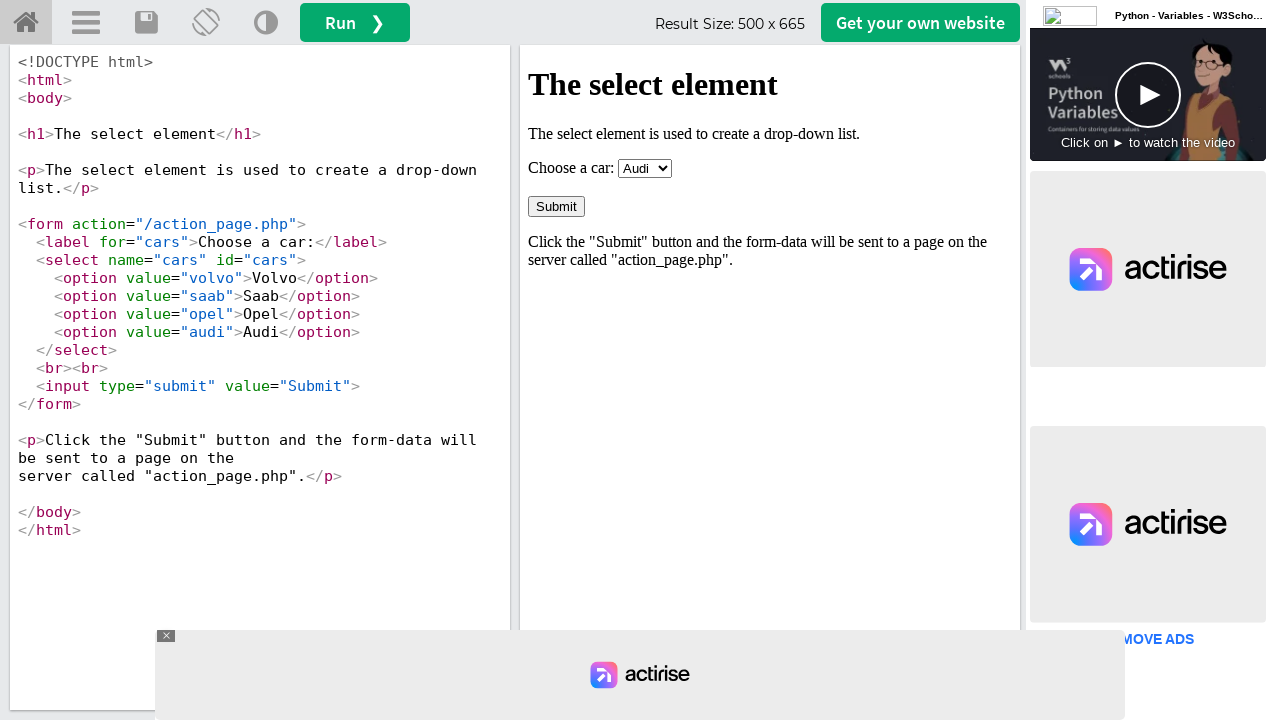